Tests adding product to cart without being logged in, expecting an error

Starting URL: https://www.demoblaze.com/

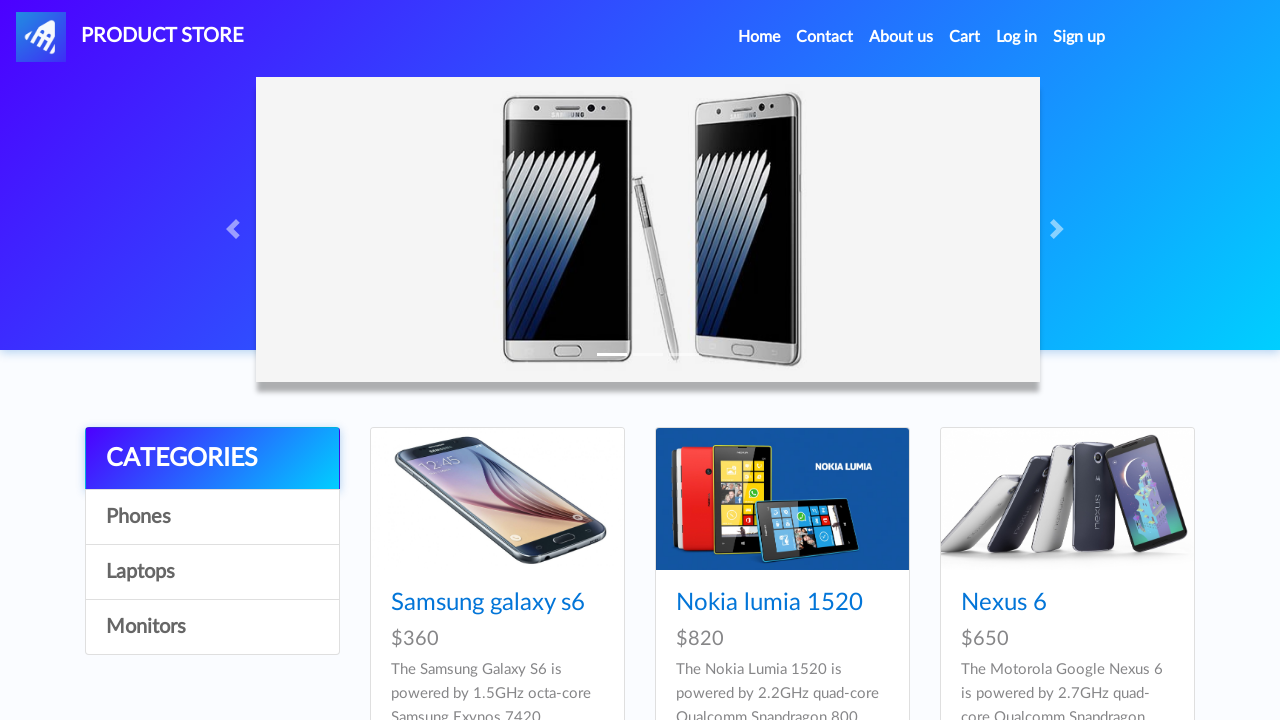

Clicked on Nokia lumia 1520 product at (769, 603) on a:text('Nokia lumia 1520')
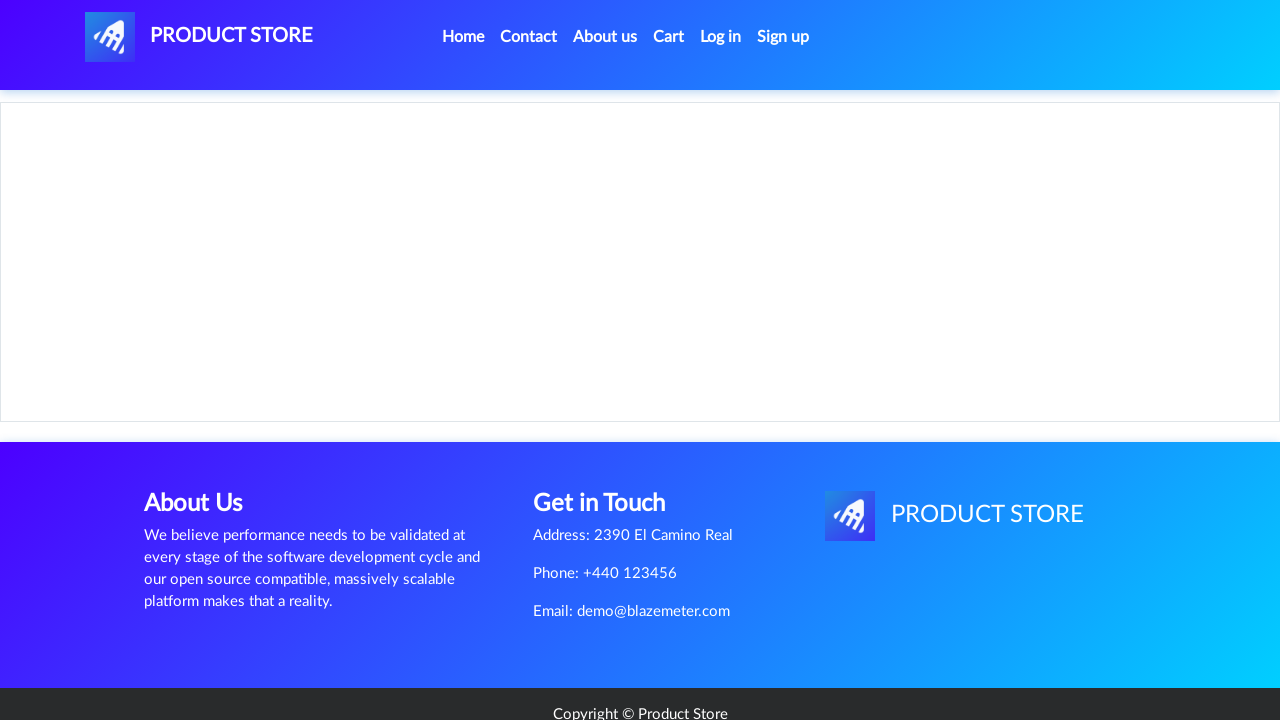

Product details page loaded
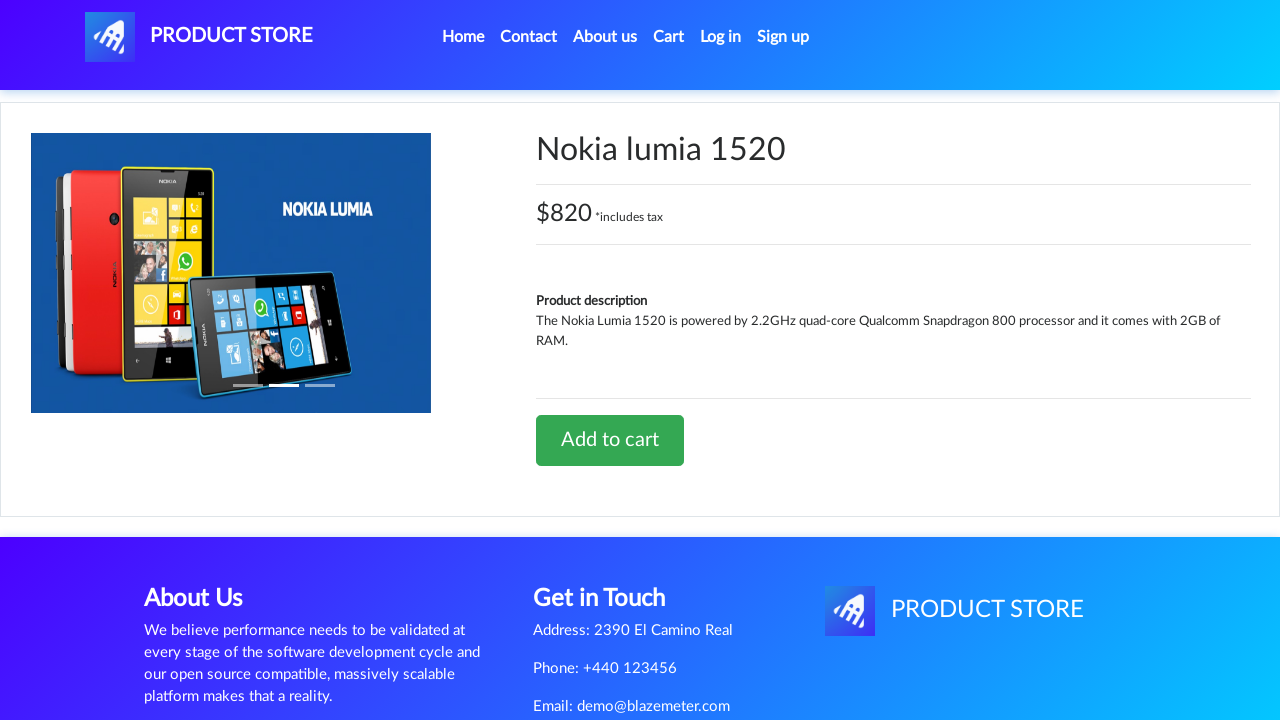

Clicked Add to cart button at (610, 440) on xpath=//div[@id='tbodyid']/div[2]/div/a
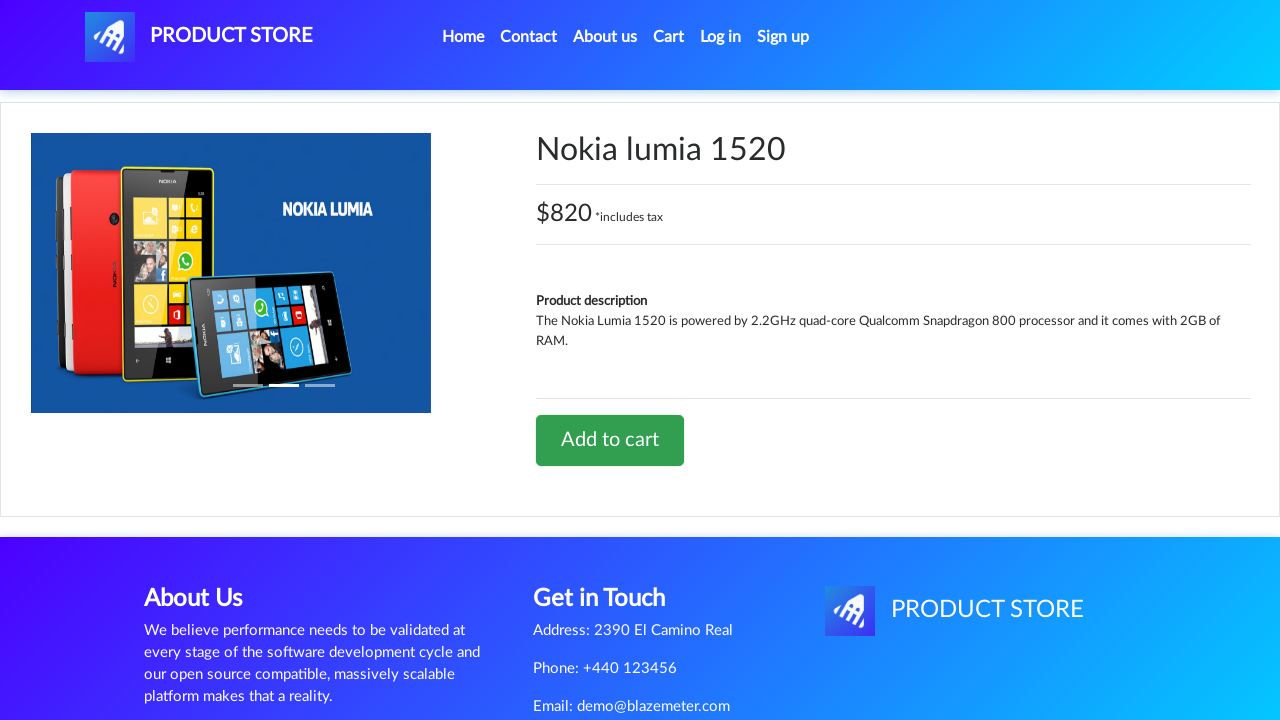

Alert dialog accepted - error shown for adding product without login
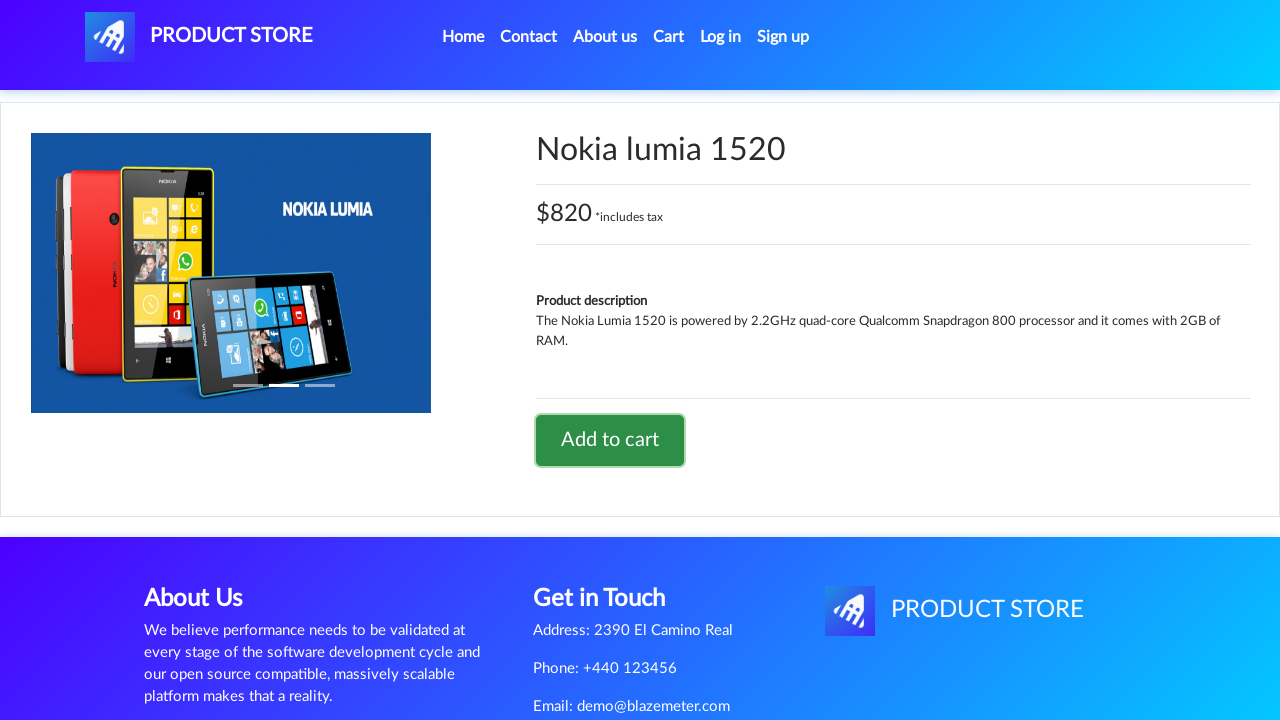

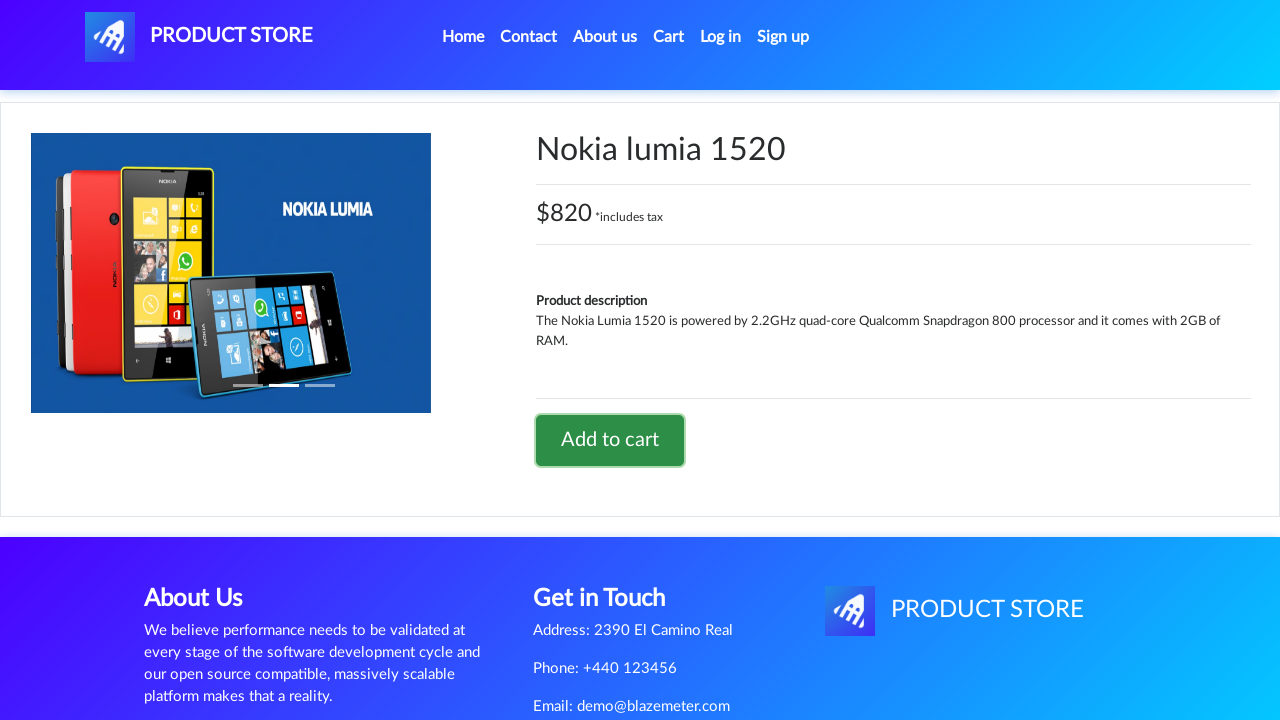